Tests clearing the complete state of all items by checking and unchecking the toggle-all

Starting URL: https://demo.playwright.dev/todomvc

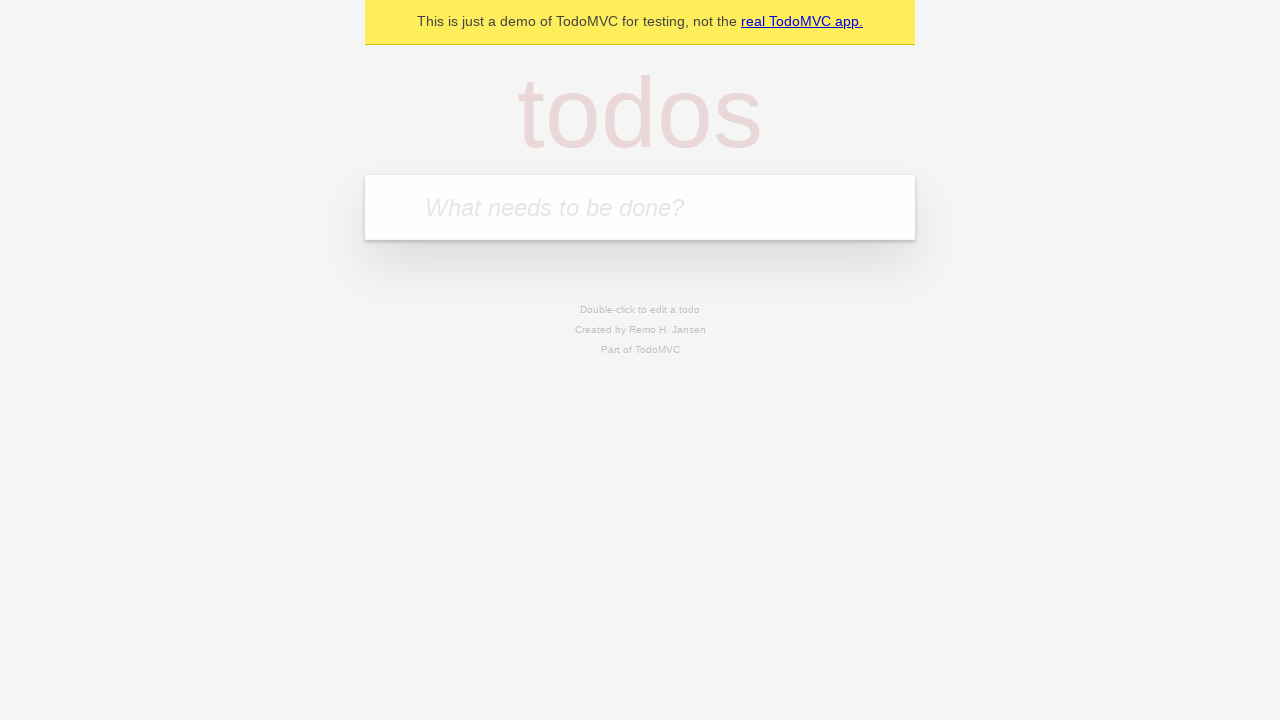

Filled todo input with 'buy some cheese' on internal:attr=[placeholder="What needs to be done?"i]
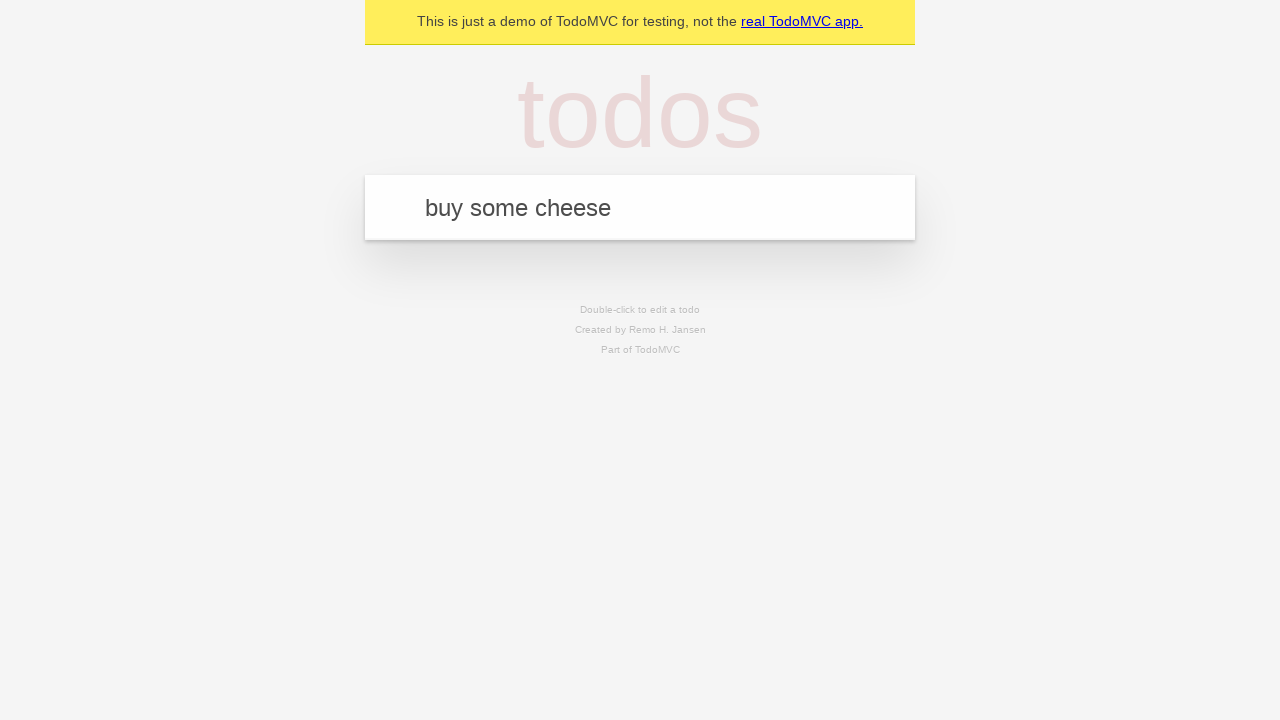

Pressed Enter to add first todo item on internal:attr=[placeholder="What needs to be done?"i]
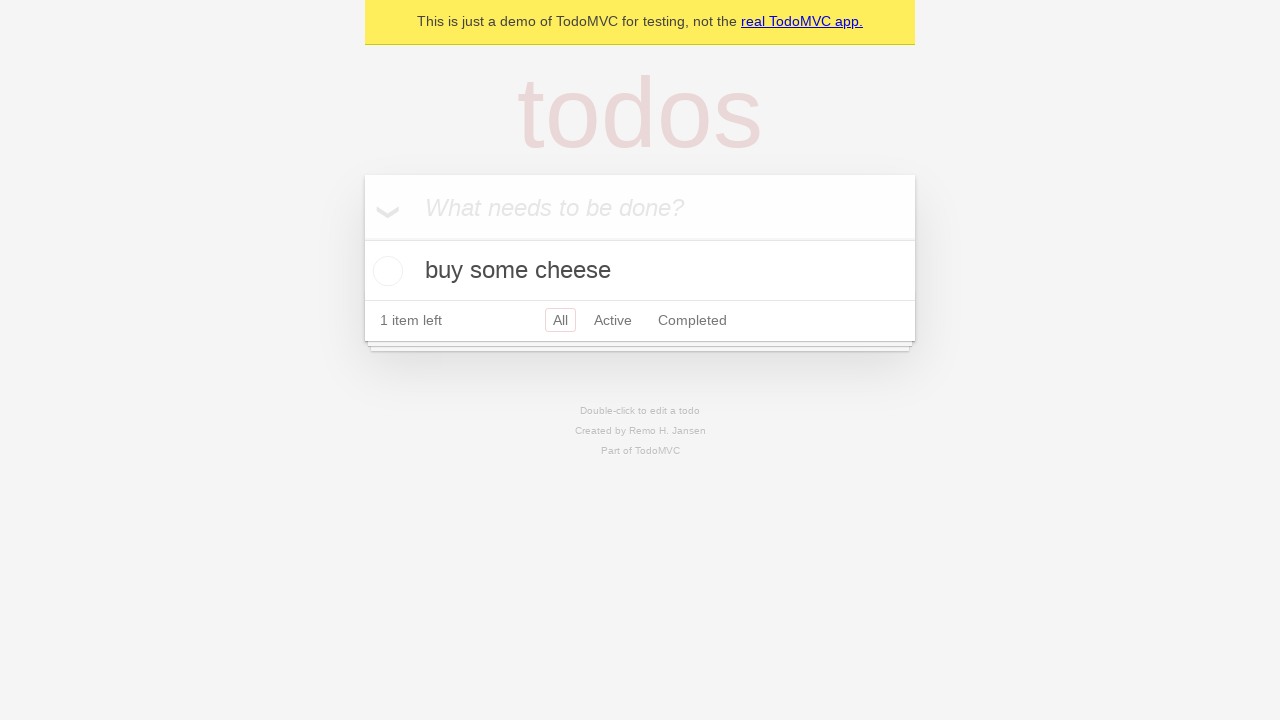

Filled todo input with 'feed the cat' on internal:attr=[placeholder="What needs to be done?"i]
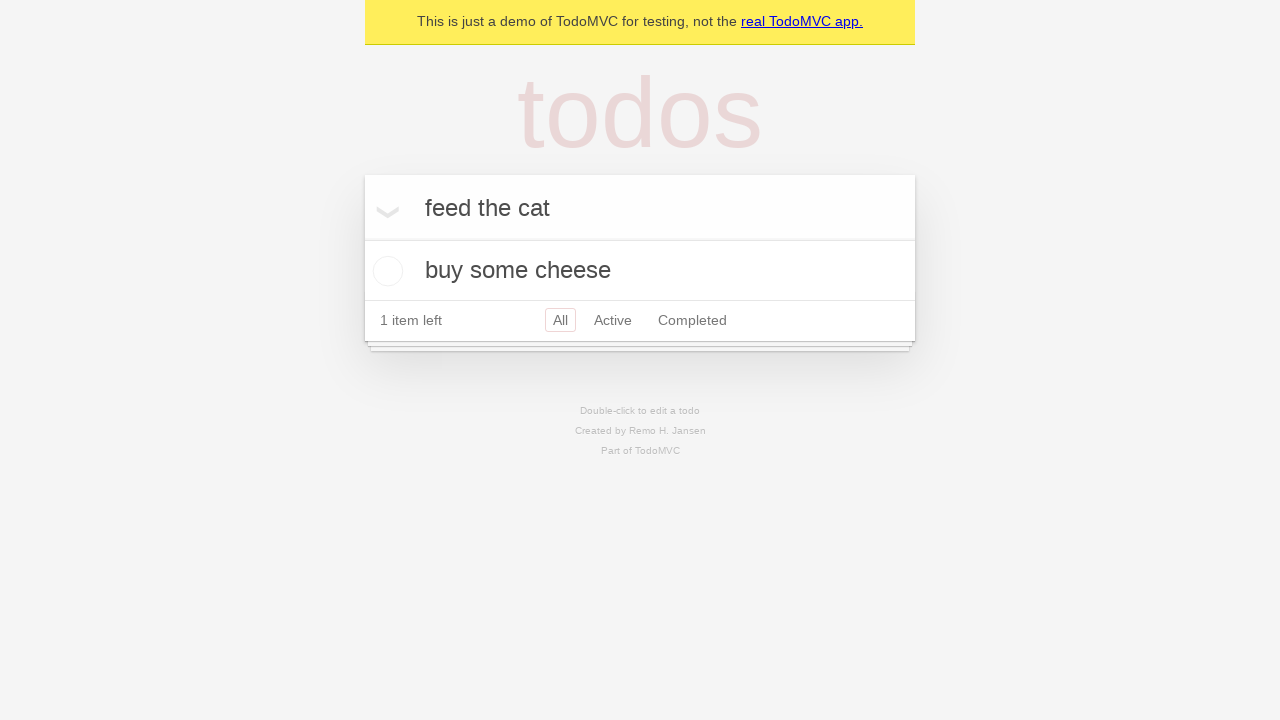

Pressed Enter to add second todo item on internal:attr=[placeholder="What needs to be done?"i]
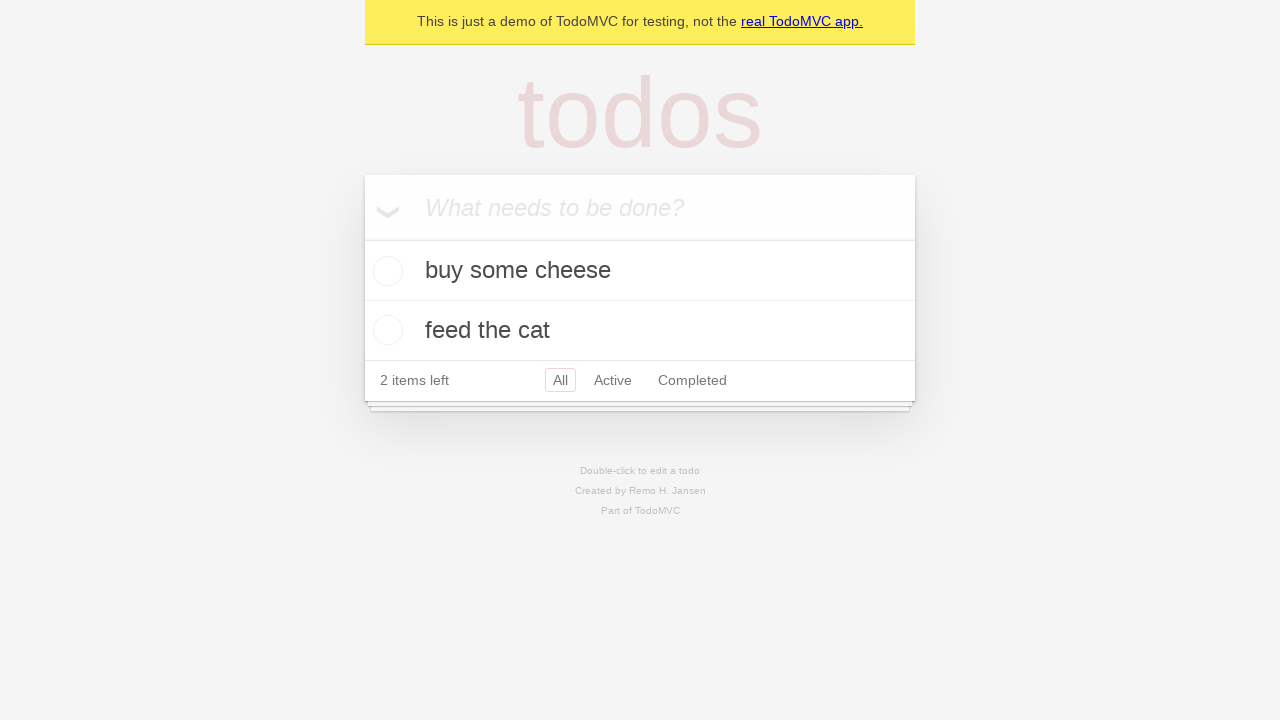

Filled todo input with 'book a doctors appointment' on internal:attr=[placeholder="What needs to be done?"i]
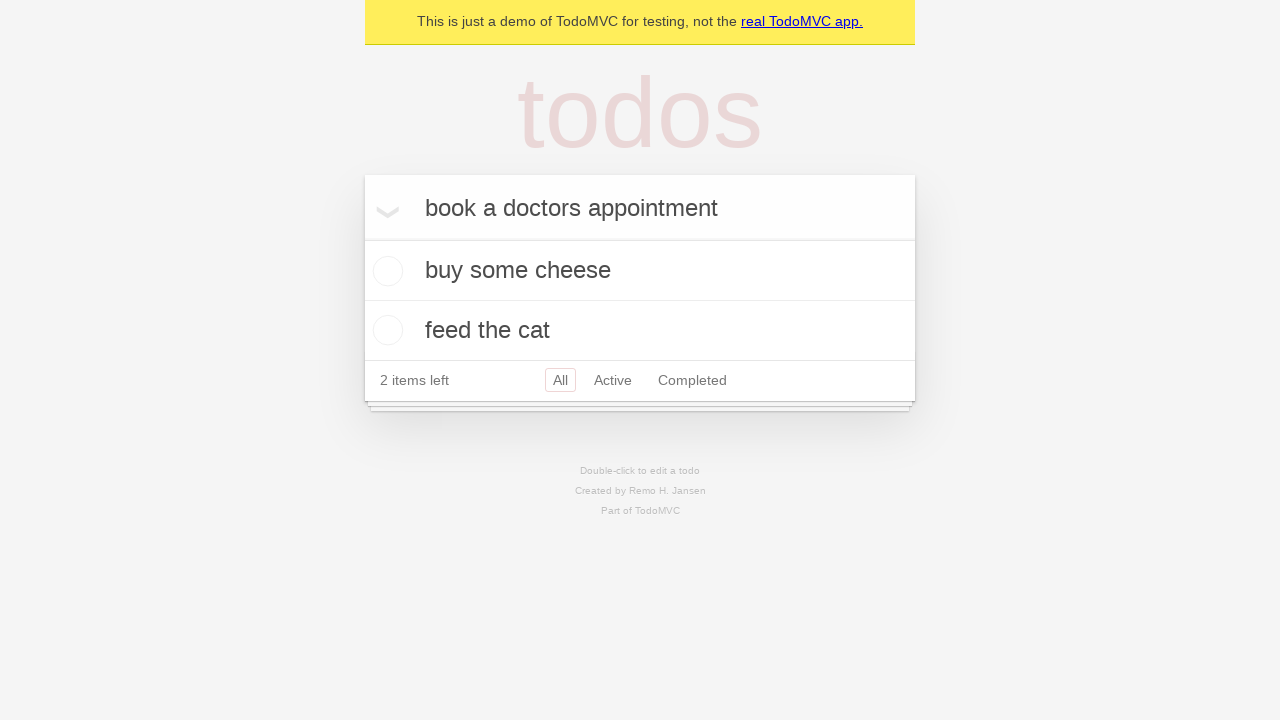

Pressed Enter to add third todo item on internal:attr=[placeholder="What needs to be done?"i]
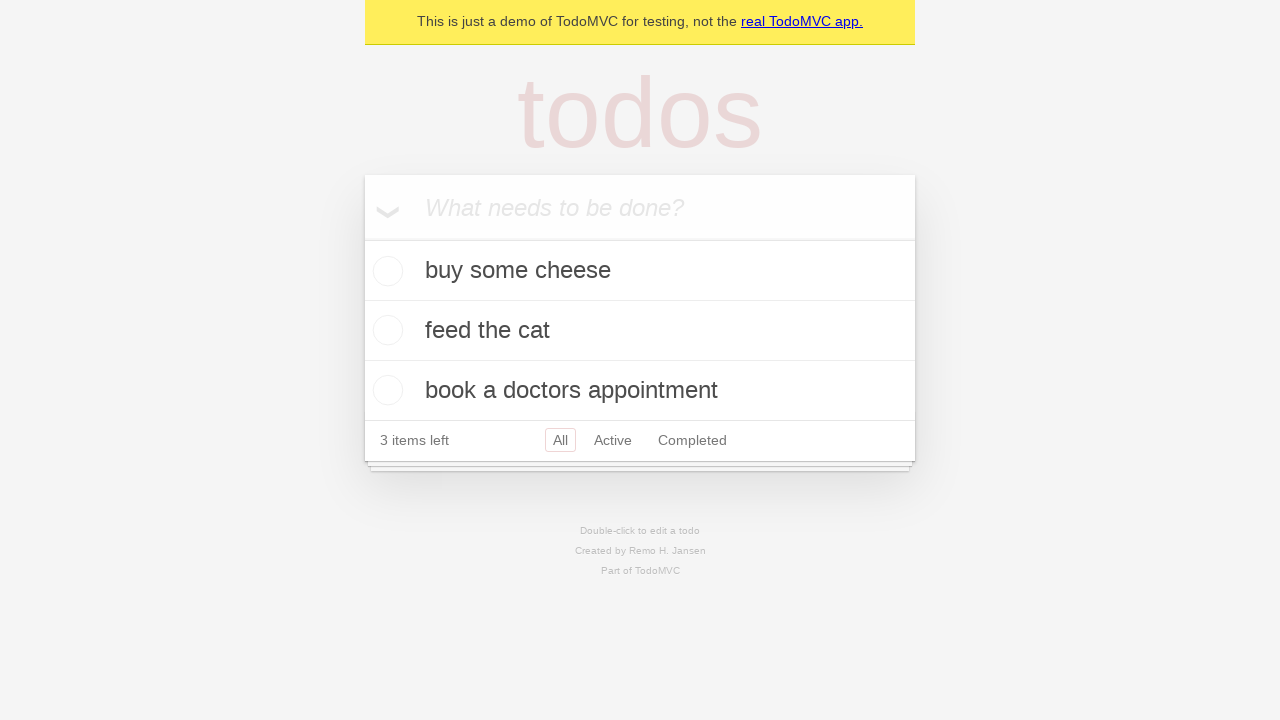

Checked toggle-all to mark all items as complete at (362, 238) on internal:label="Mark all as complete"i
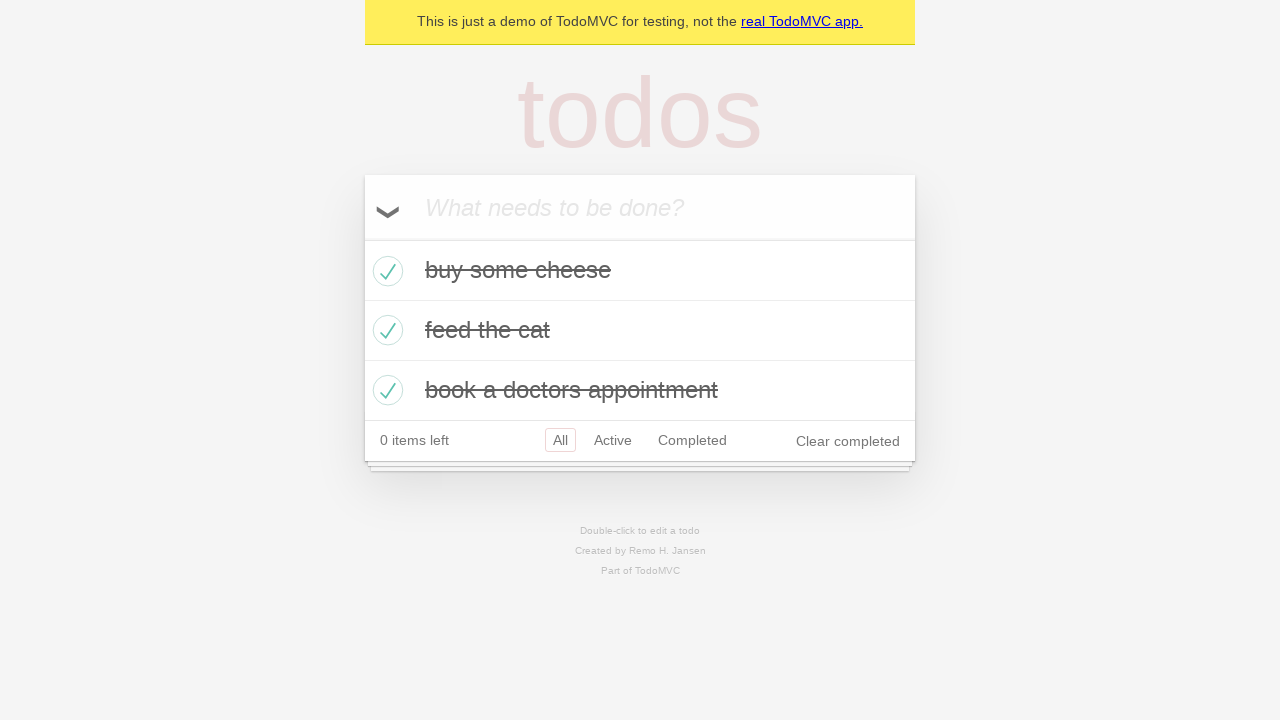

Unchecked toggle-all to clear complete state of all items at (362, 238) on internal:label="Mark all as complete"i
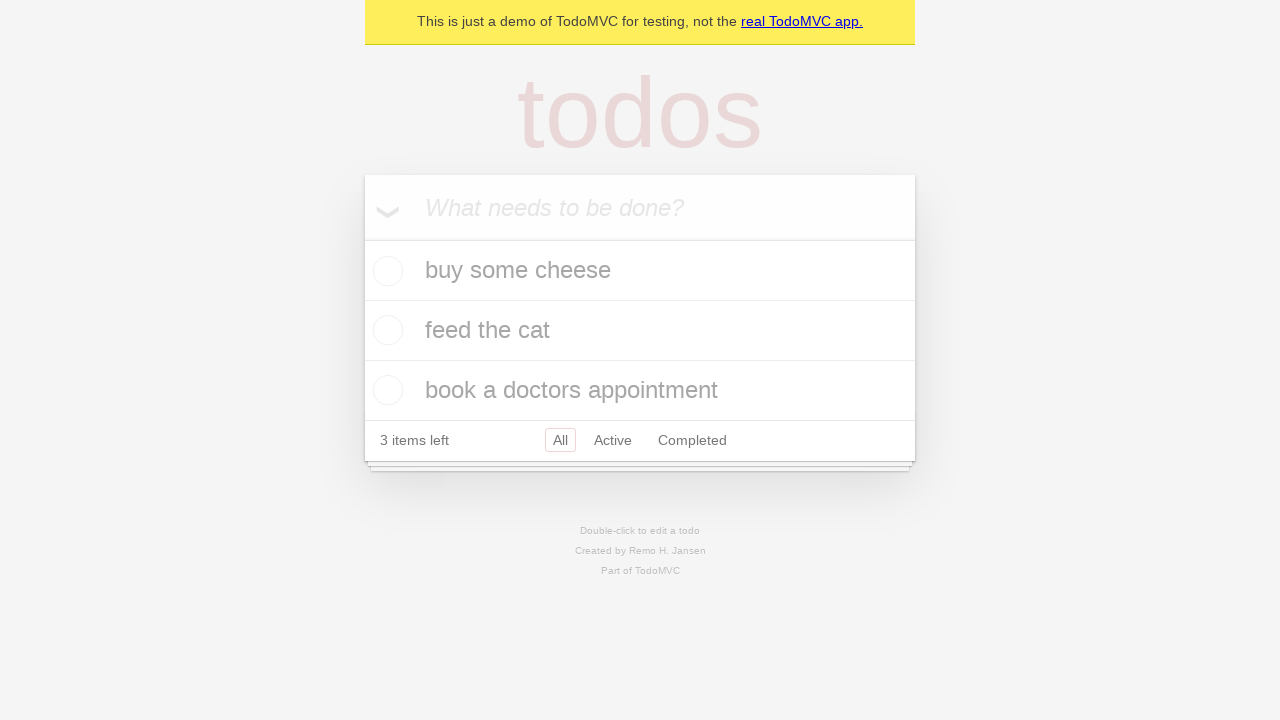

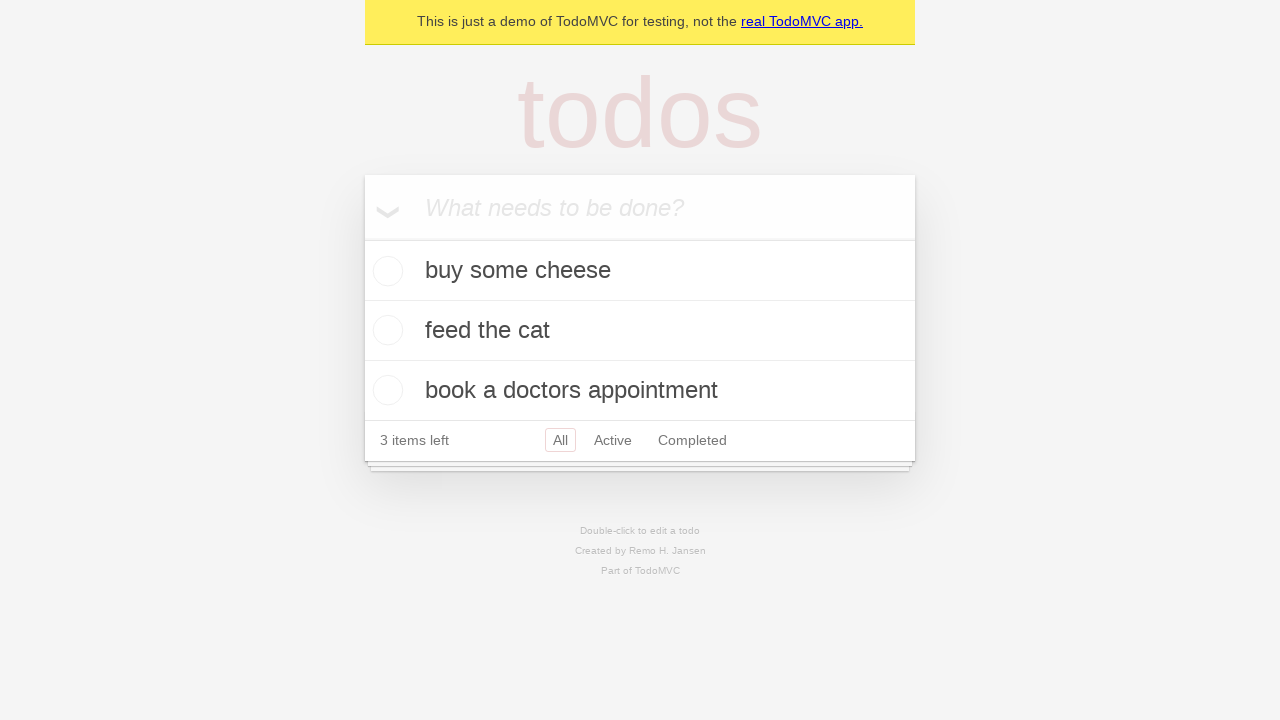